Tests window handling by opening a new window and switching between parent and child windows

Starting URL: https://leafground.com/window.xhtml

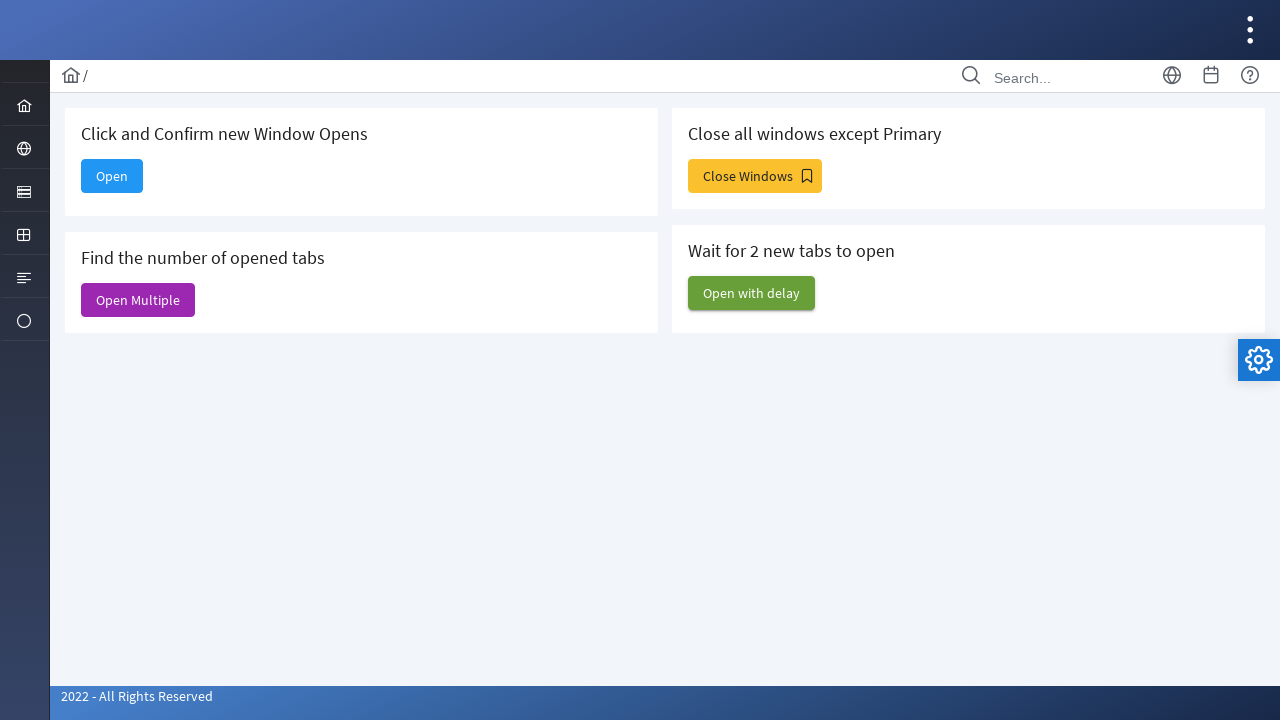

Clicked 'Open' button to open new window at (112, 176) on xpath=//span[text()='Open']
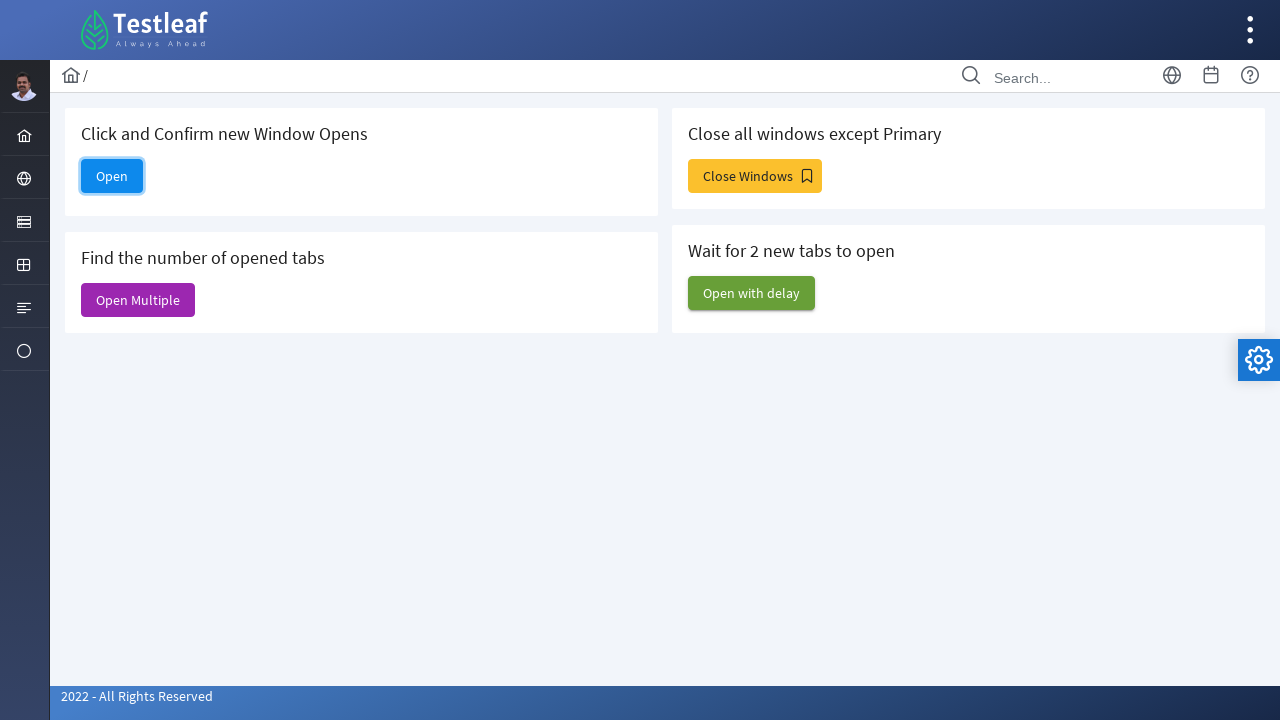

New window opened and captured
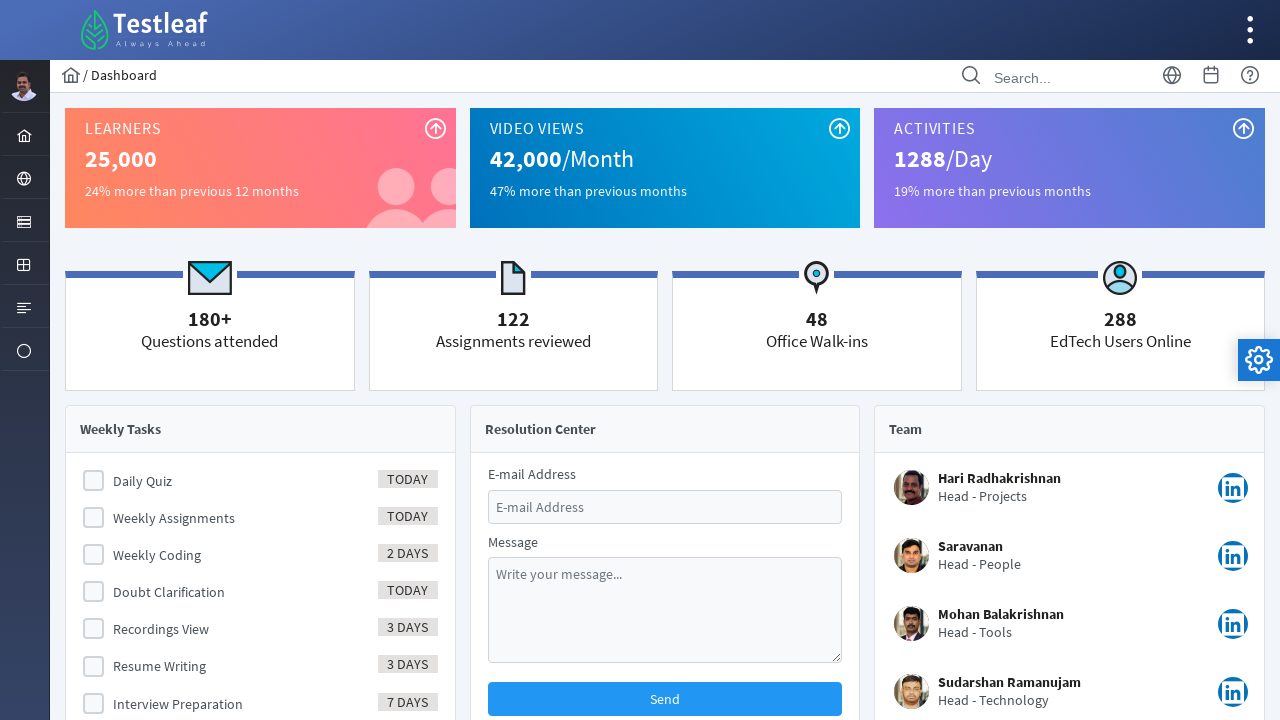

New window page loaded completely
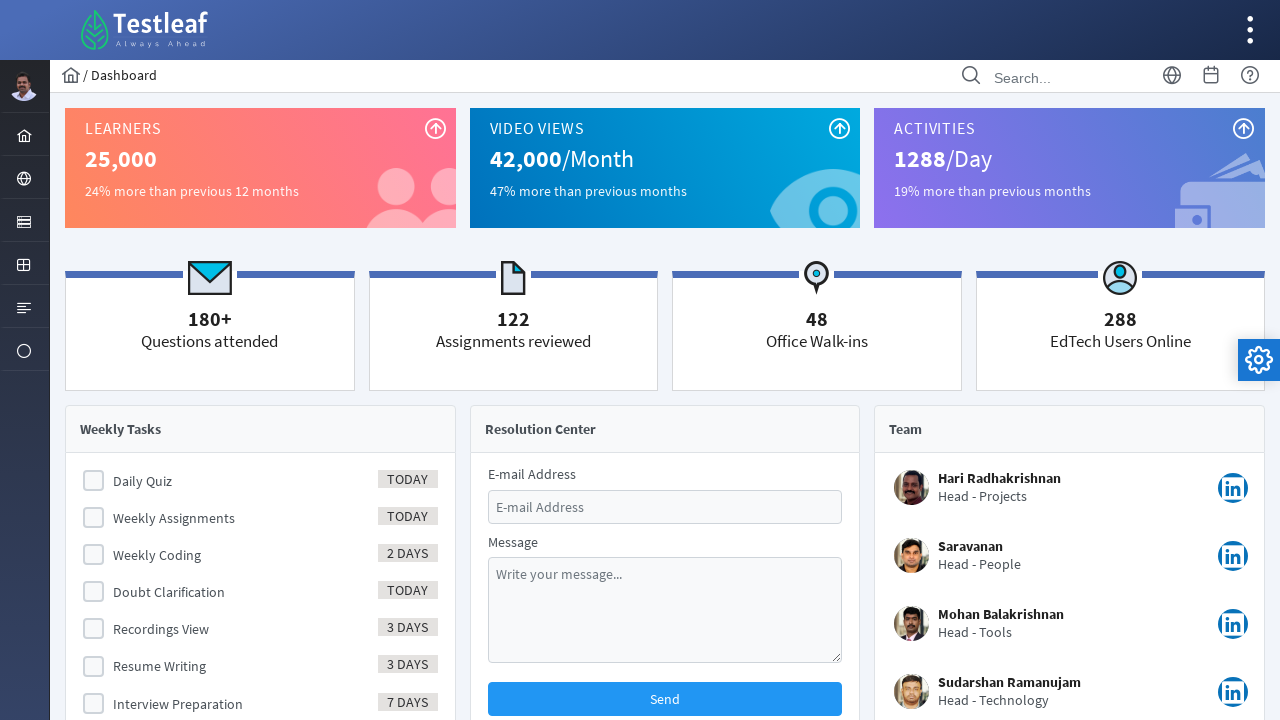

Retrieved child window title: 'Dashboard'
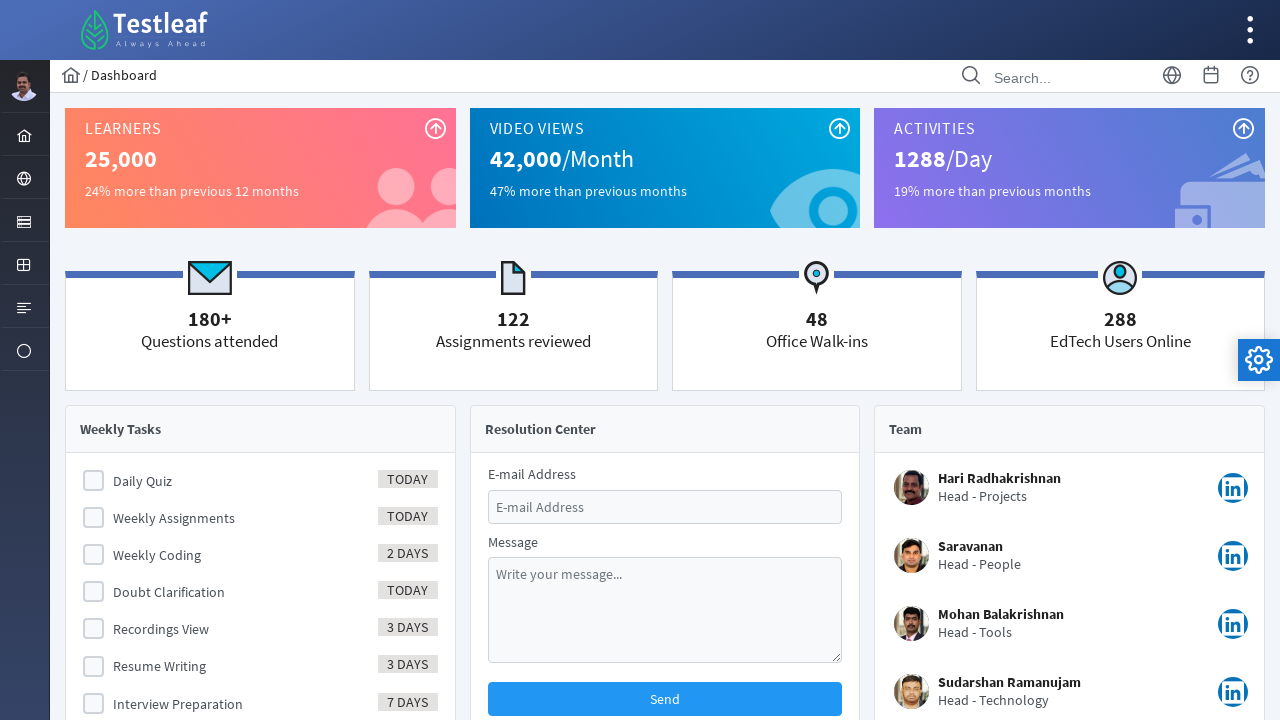

Closed child window
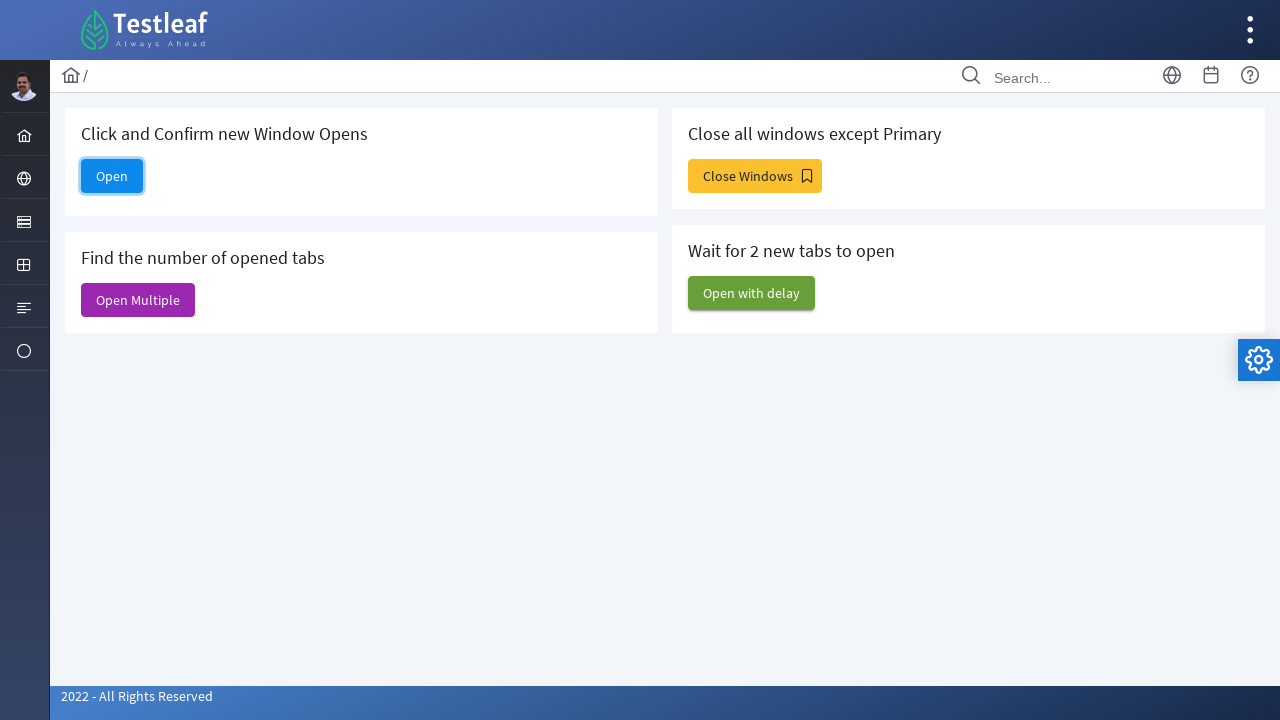

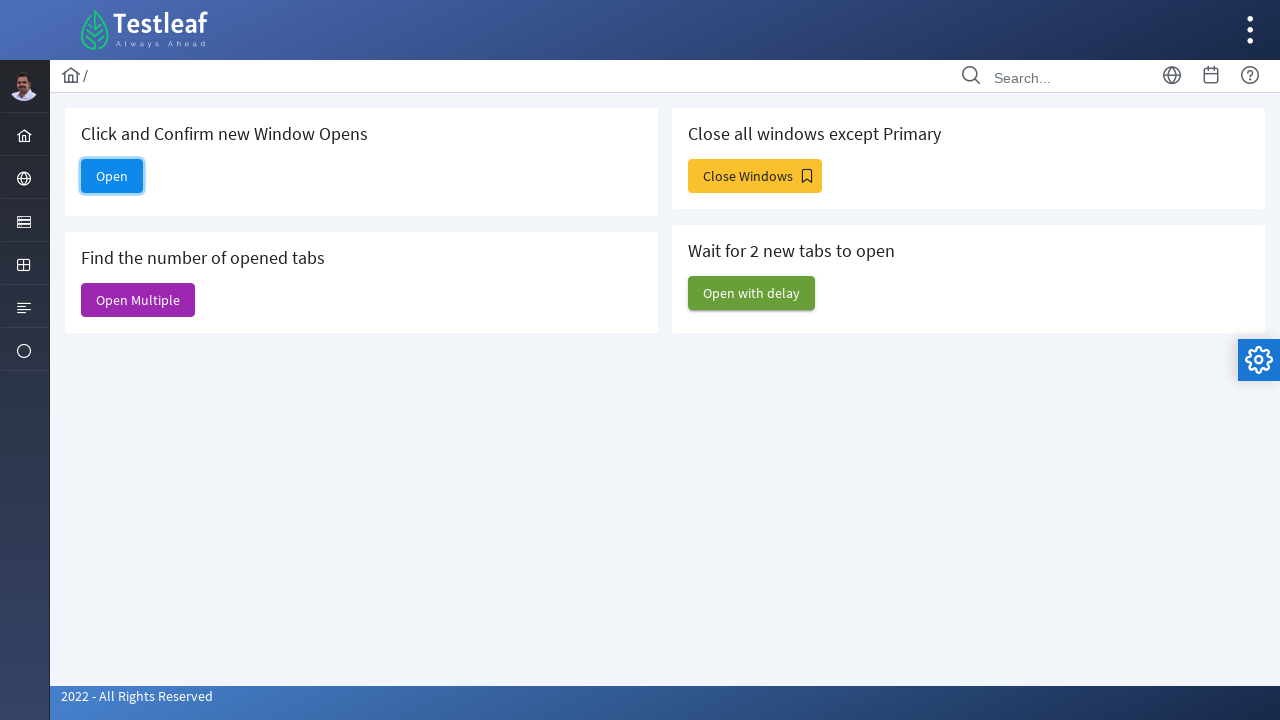